Tests a more resilient approach to switching between multiple browser windows by storing the first window handle, clicking a link to open a new window, finding the new window by comparing handles, then switching between windows and verifying titles.

Starting URL: http://the-internet.herokuapp.com/windows

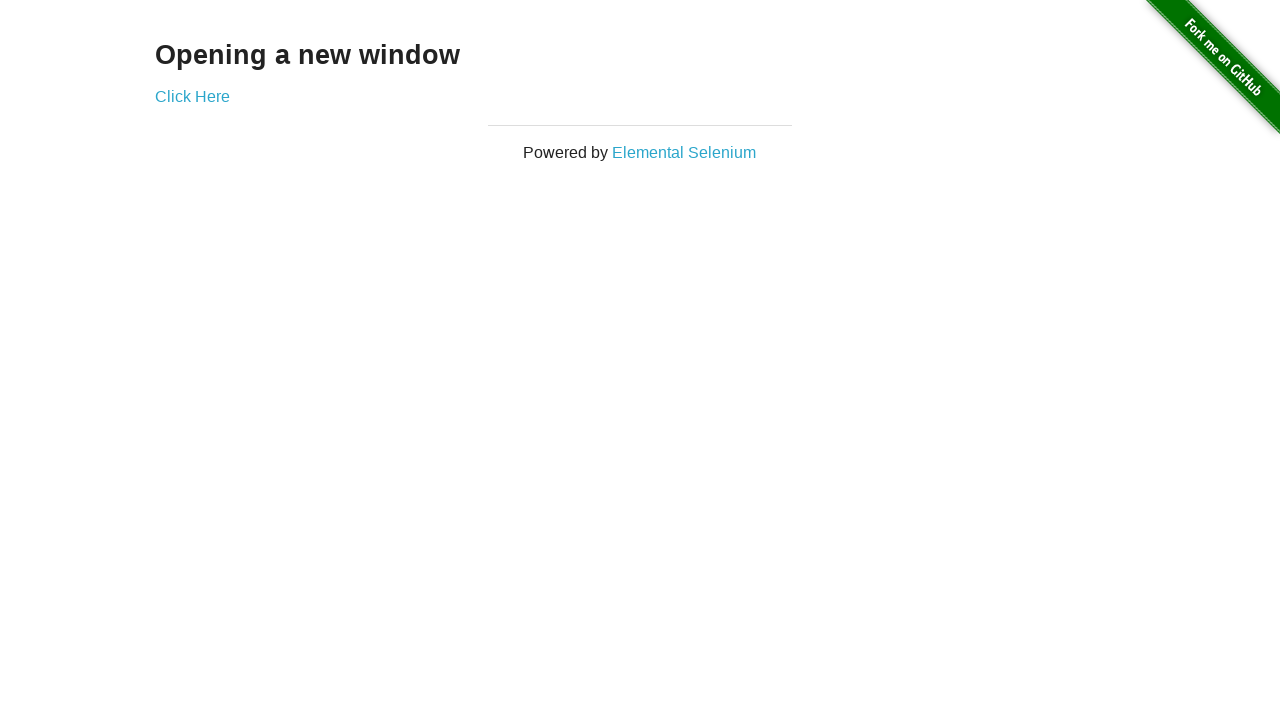

Stored reference to first page
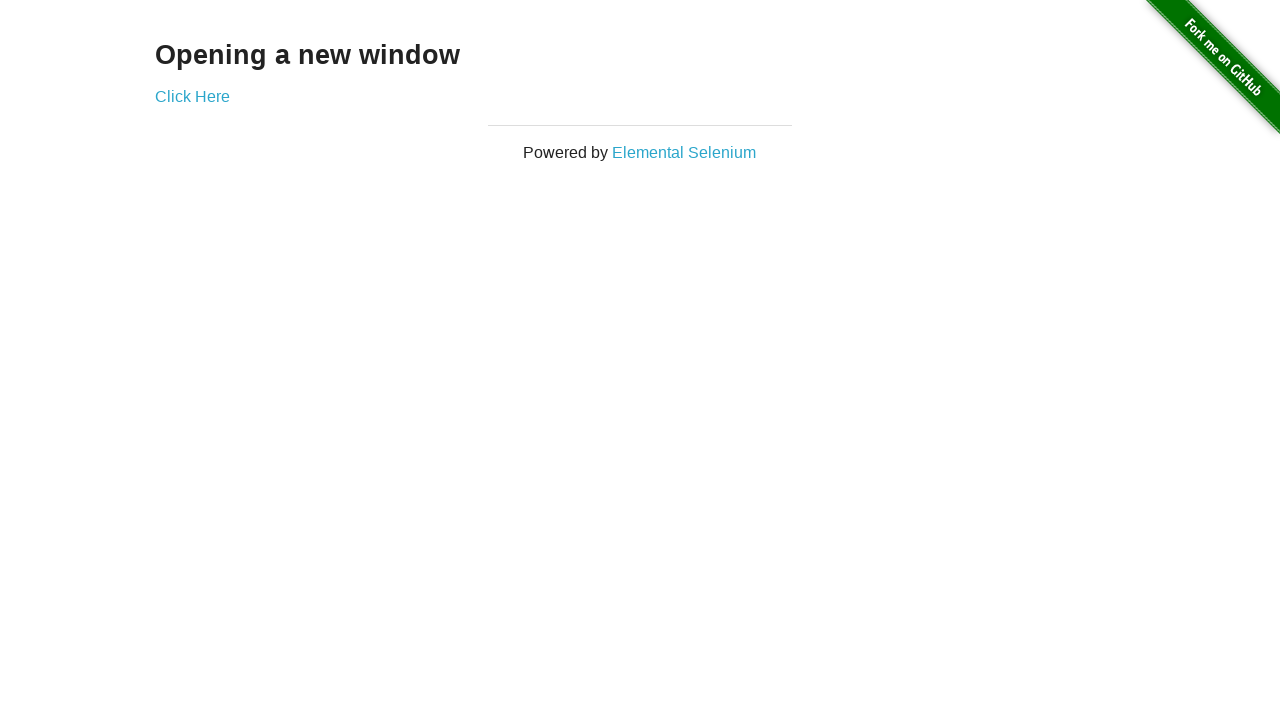

Clicked link to open new window at (192, 96) on .example a
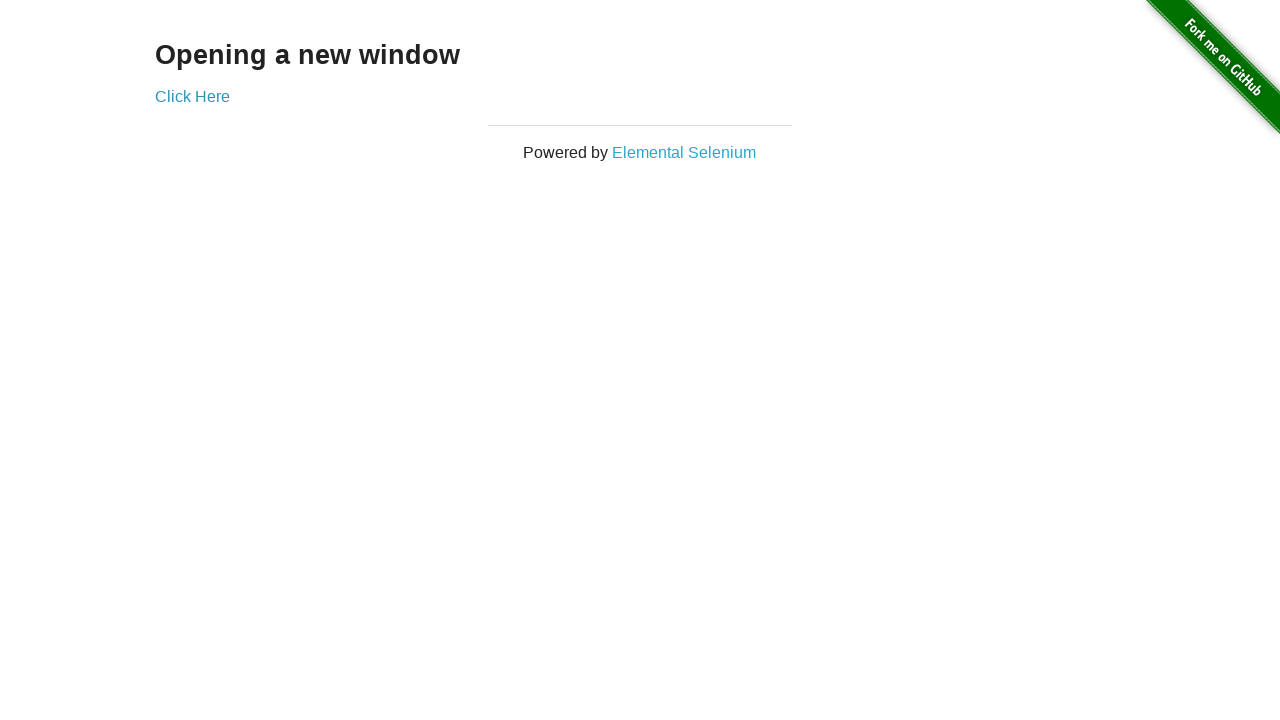

Waited for new window to open
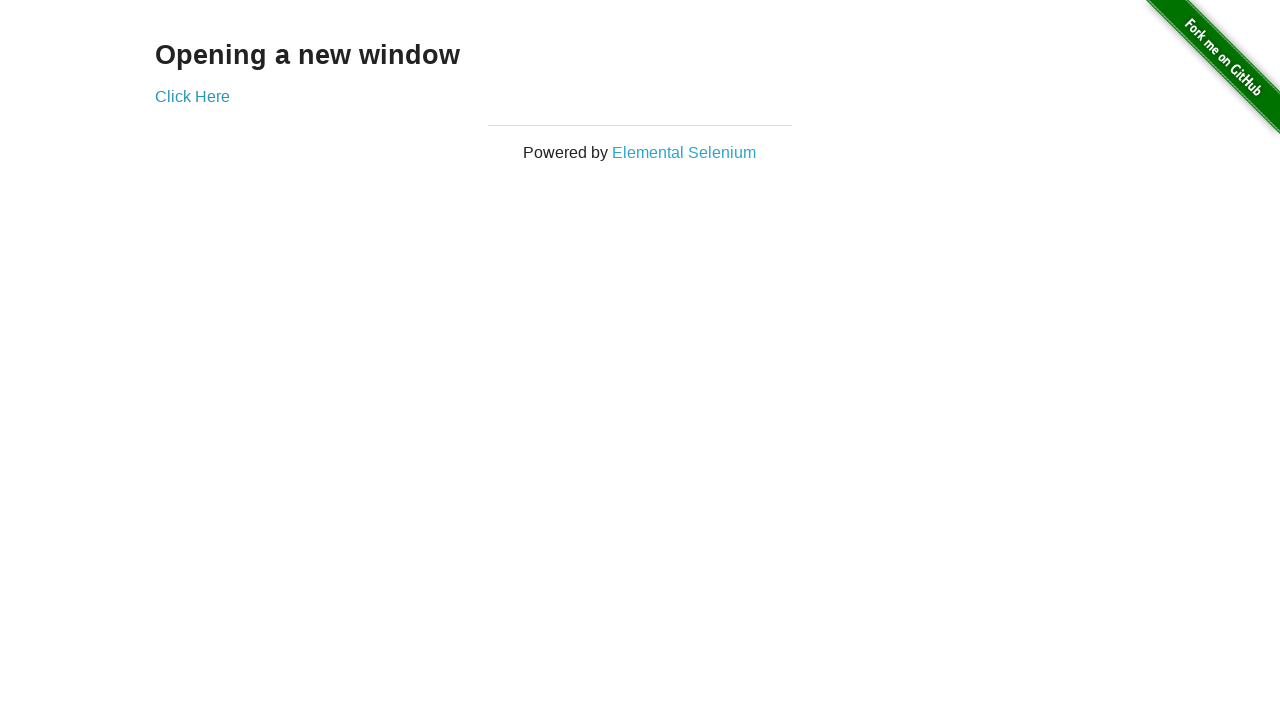

Retrieved all pages from context
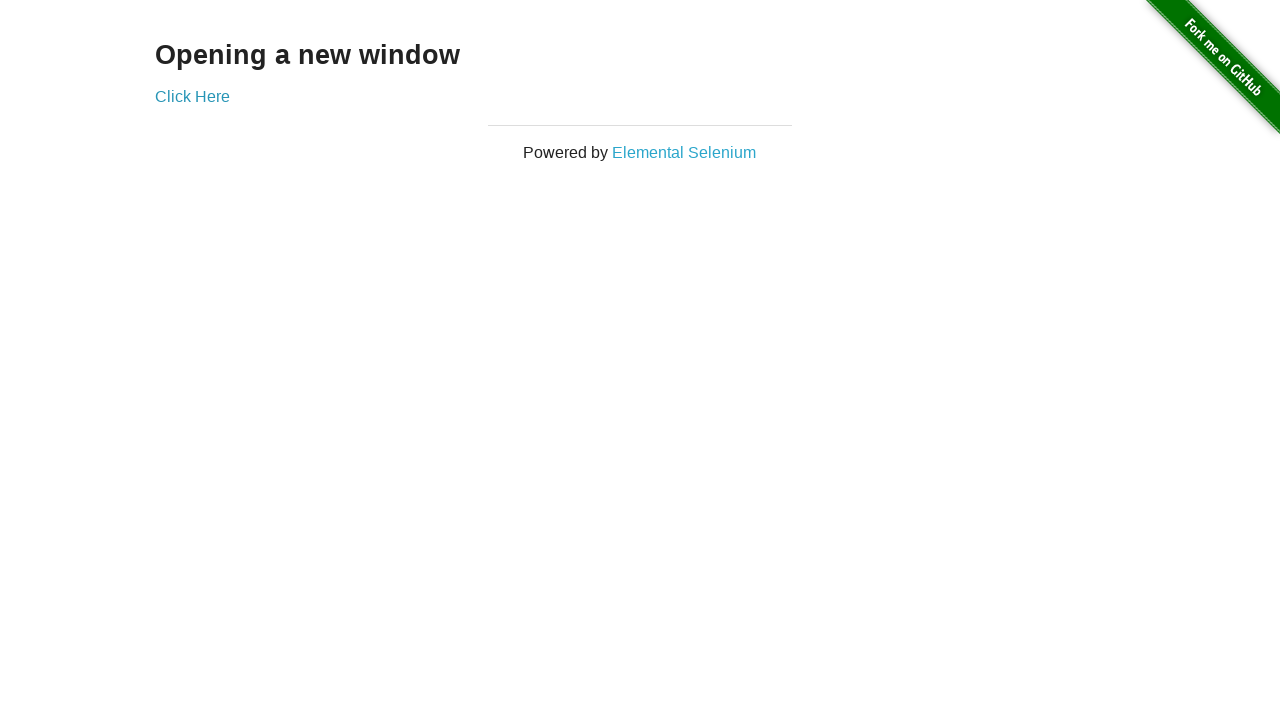

Found new page by comparing window handles
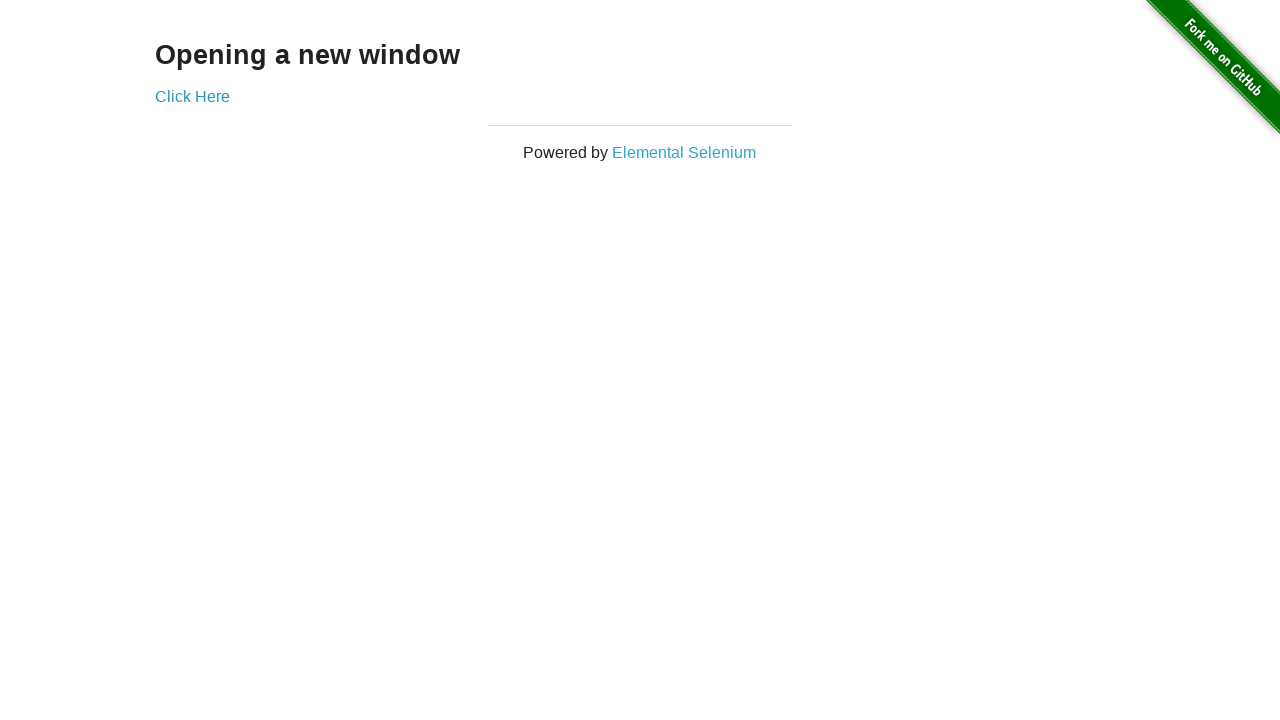

Verified first page title is not 'New Window'
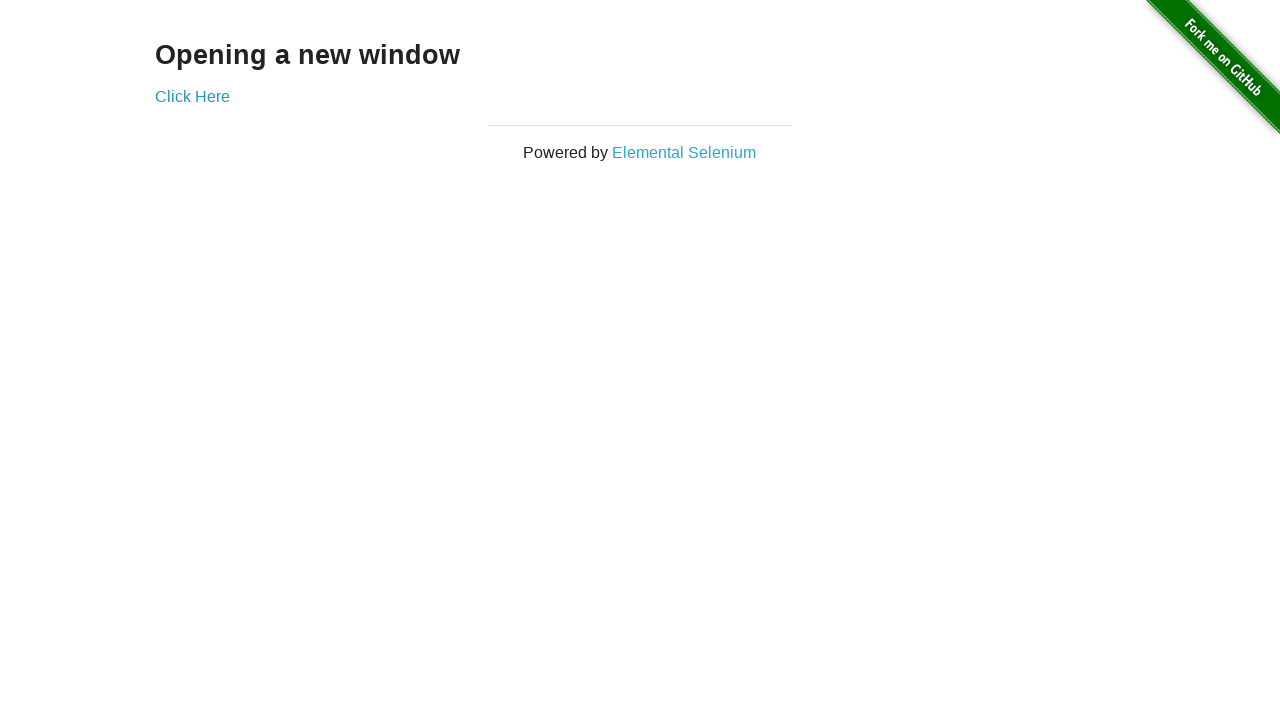

Verified new page title is 'New Window'
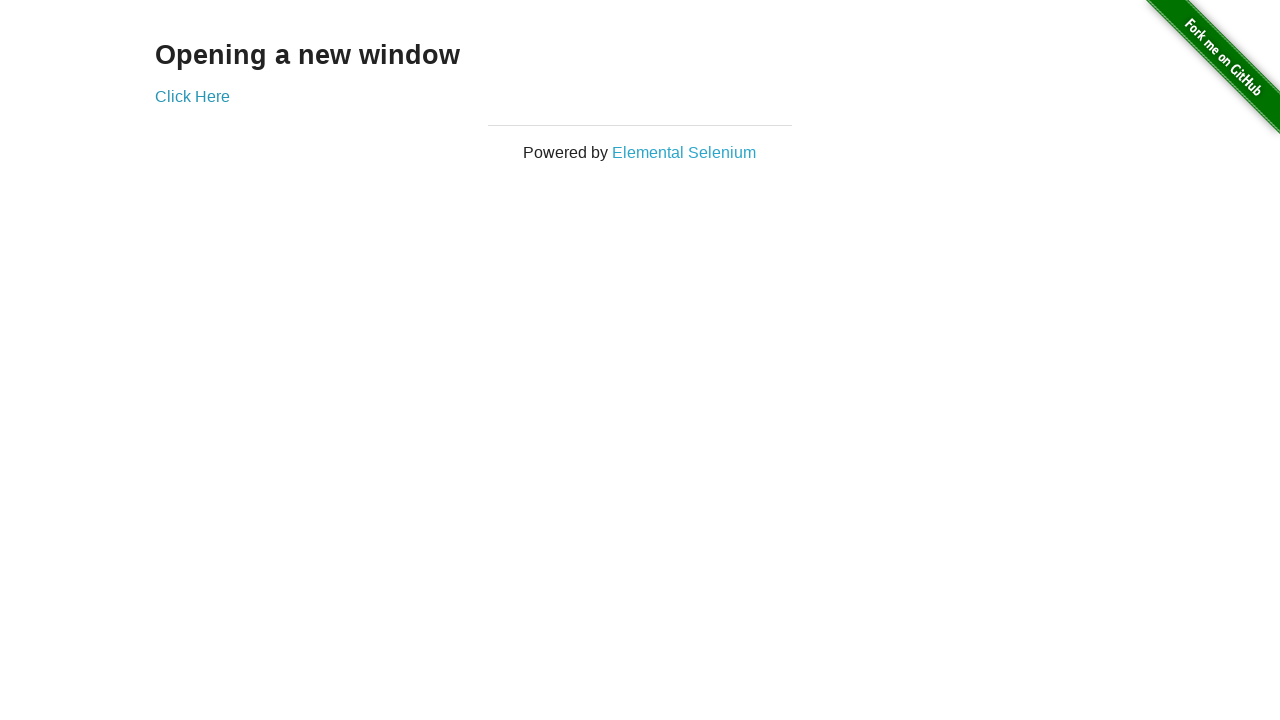

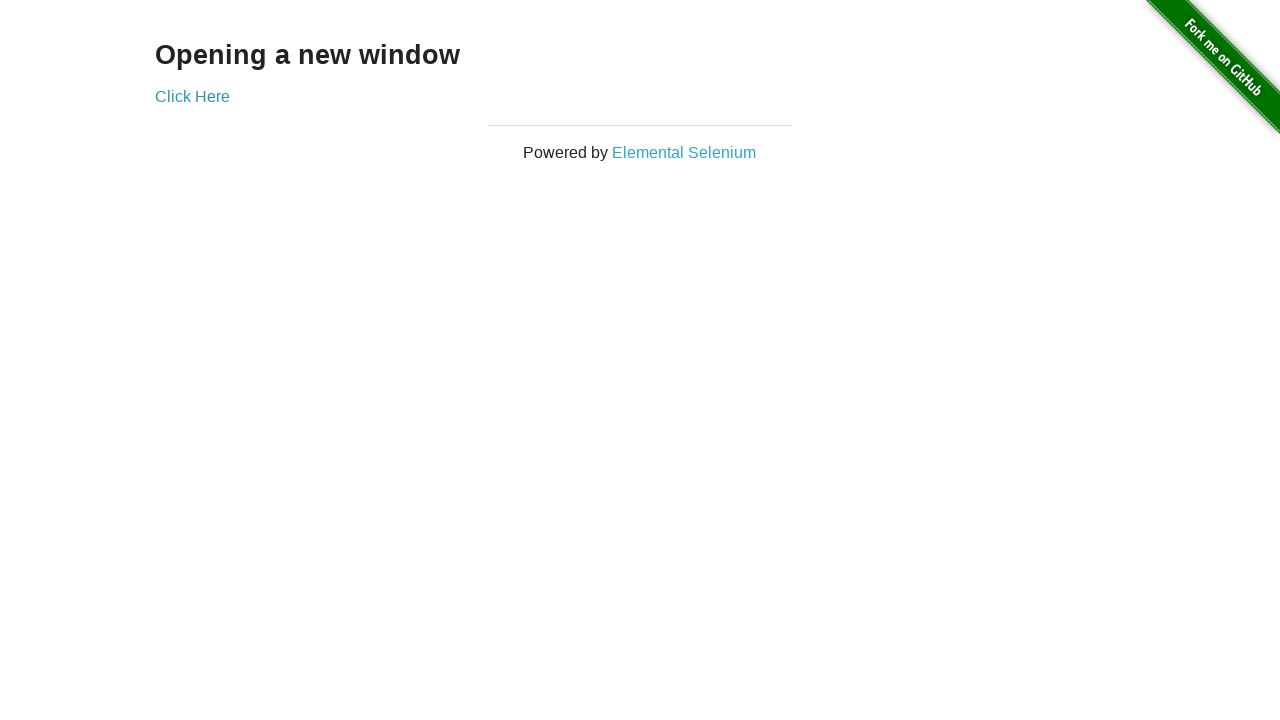